Navigates to the ticket website and clicks on the concerts dropdown to view concert events

Starting URL: https://www.tomsarkgh.am/

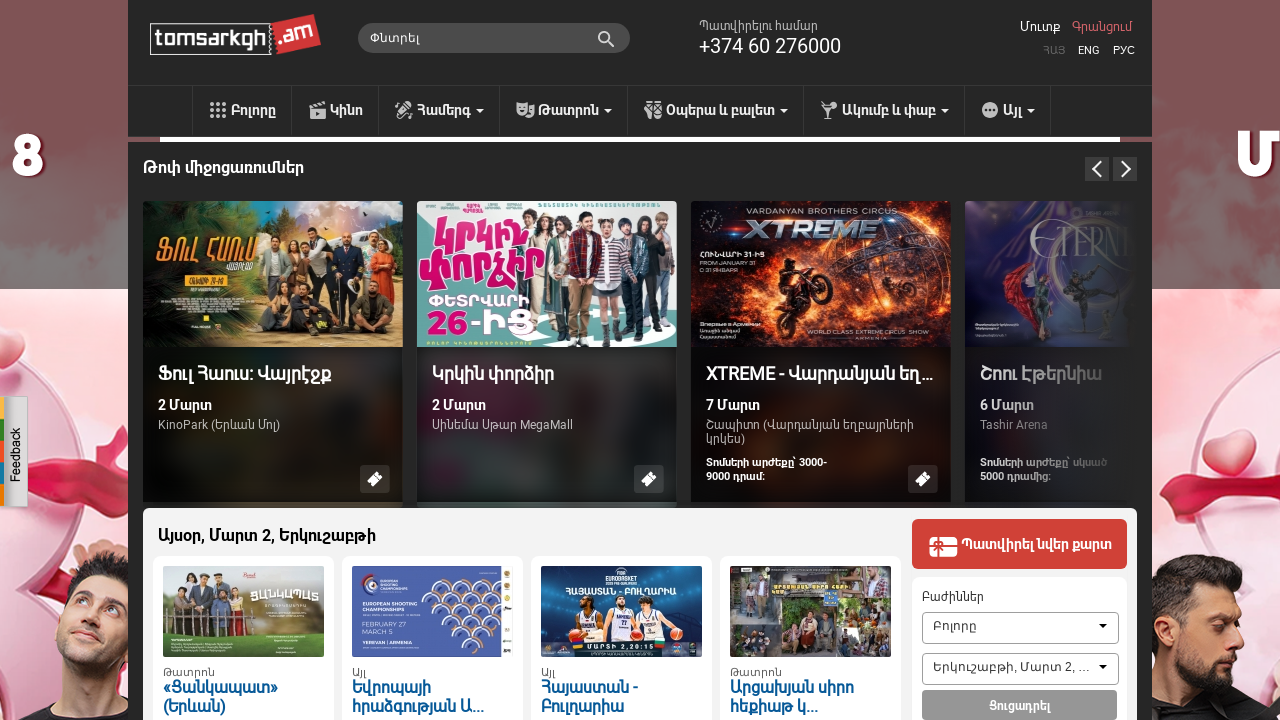

Waited for page to load (networkidle)
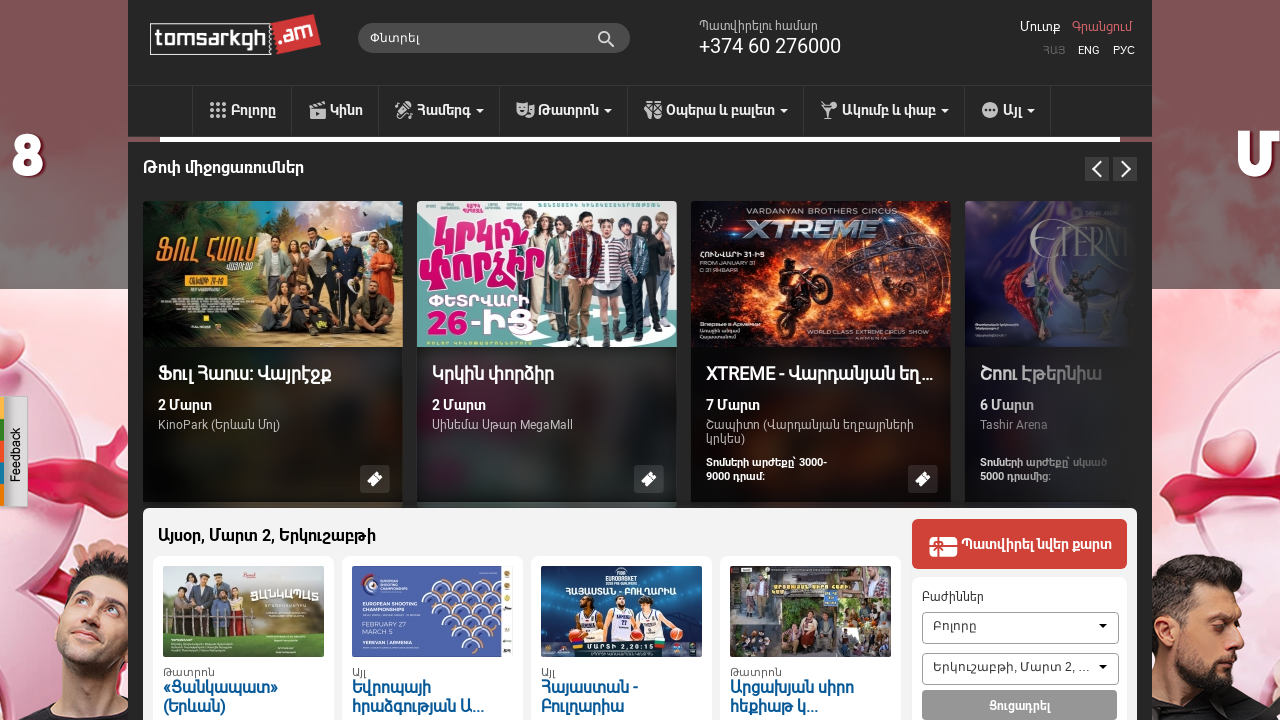

Clicked on concerts dropdown at (440, 111) on #drop2
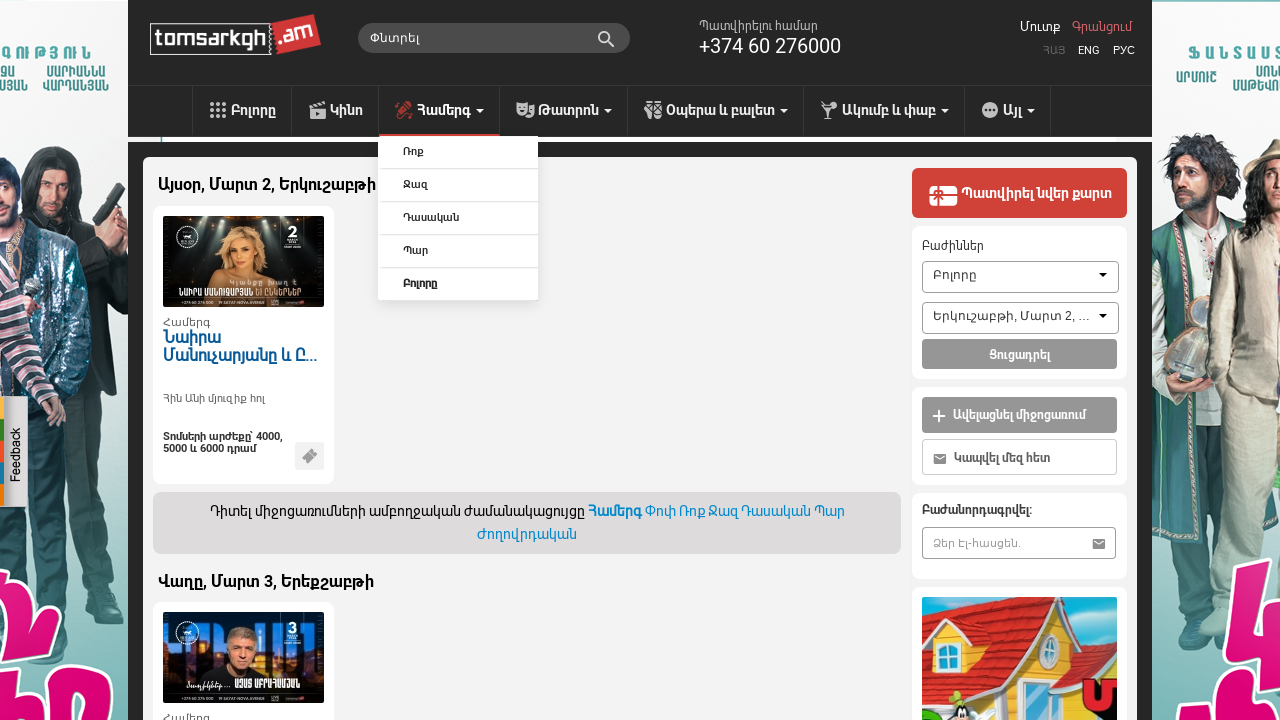

Concert events content loaded
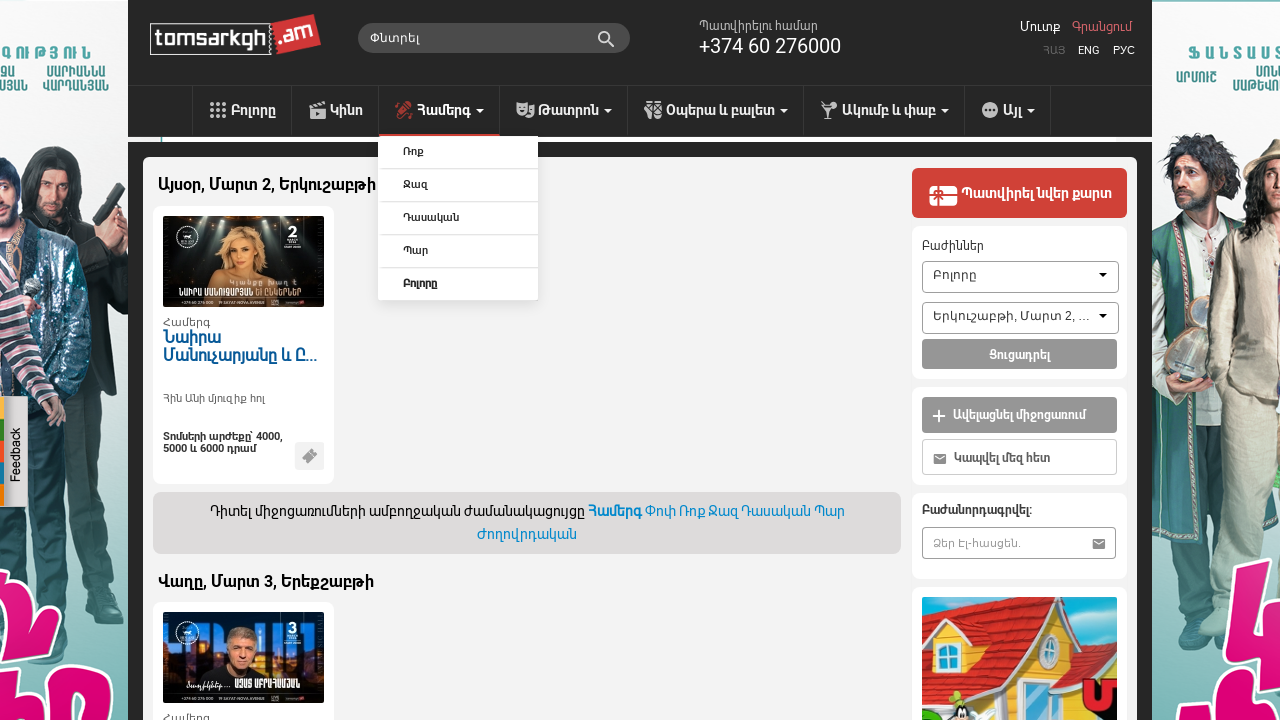

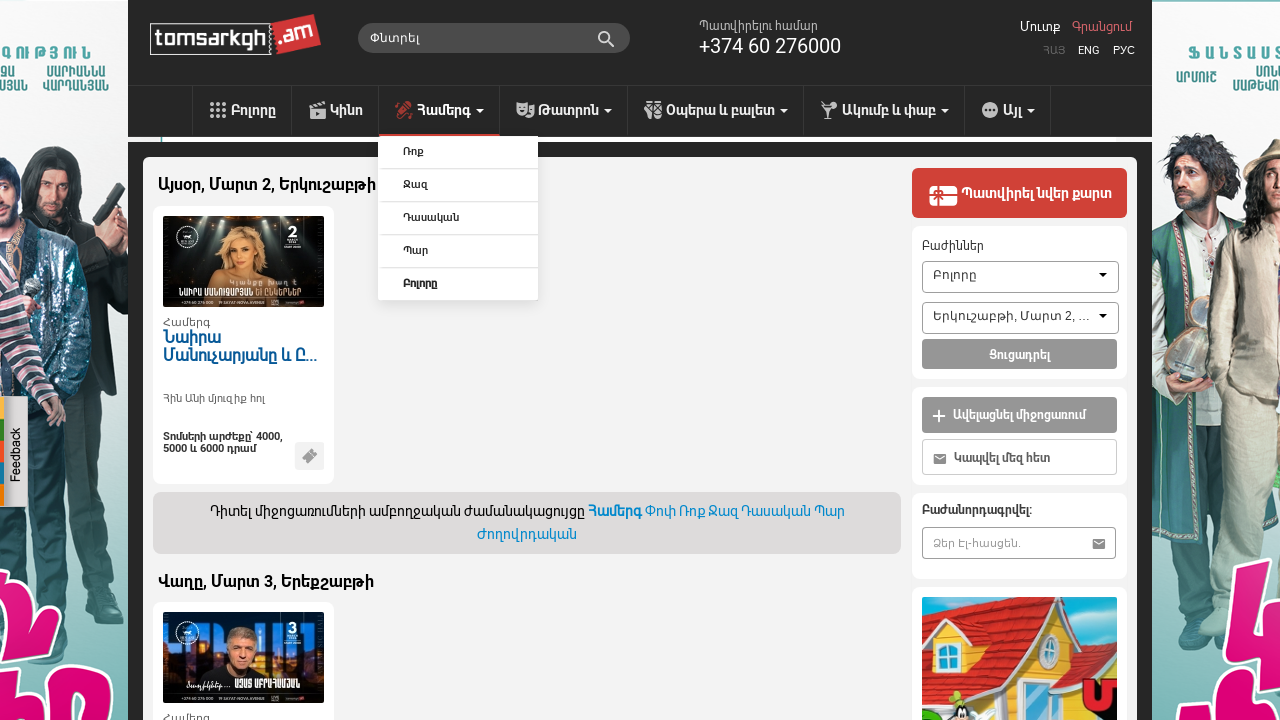